Automates a typing speed test by extracting text from the page and typing it character by character, with special handling for 'y' and 'z' characters

Starting URL: https://humanbenchmark.com/tests/typing

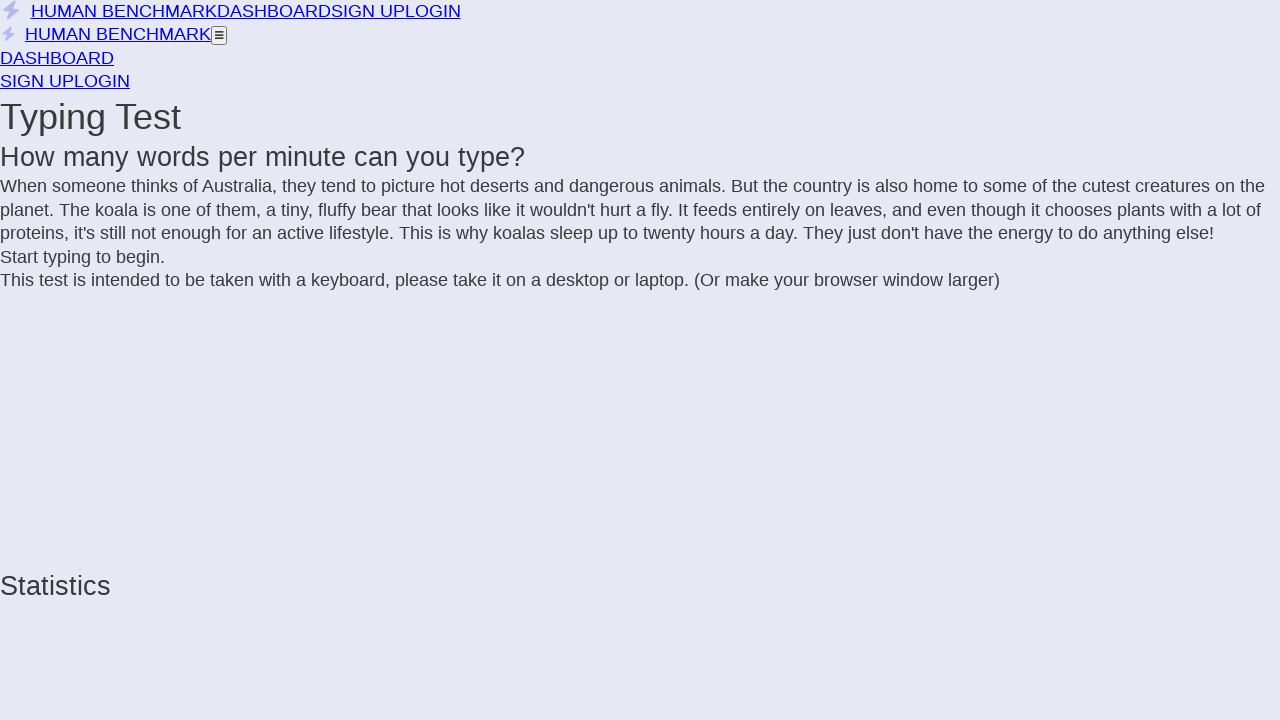

Waited for typing test letters to load
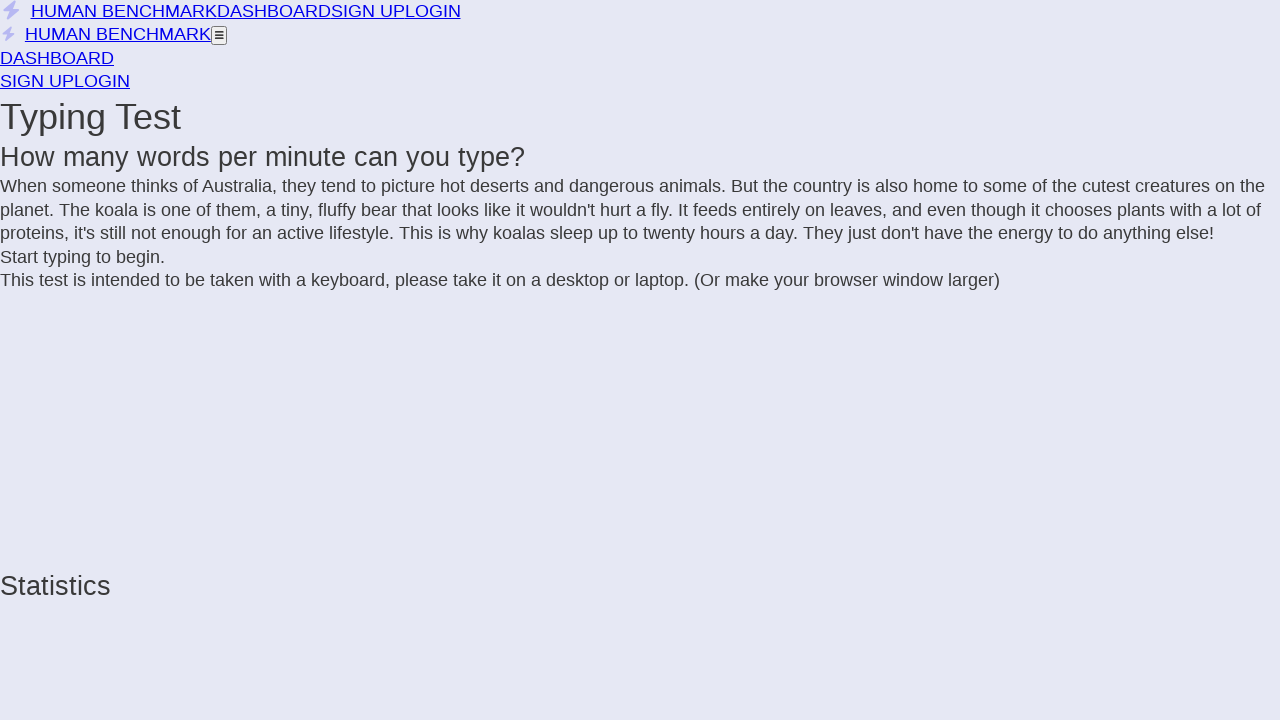

Located the parent div containing text to type
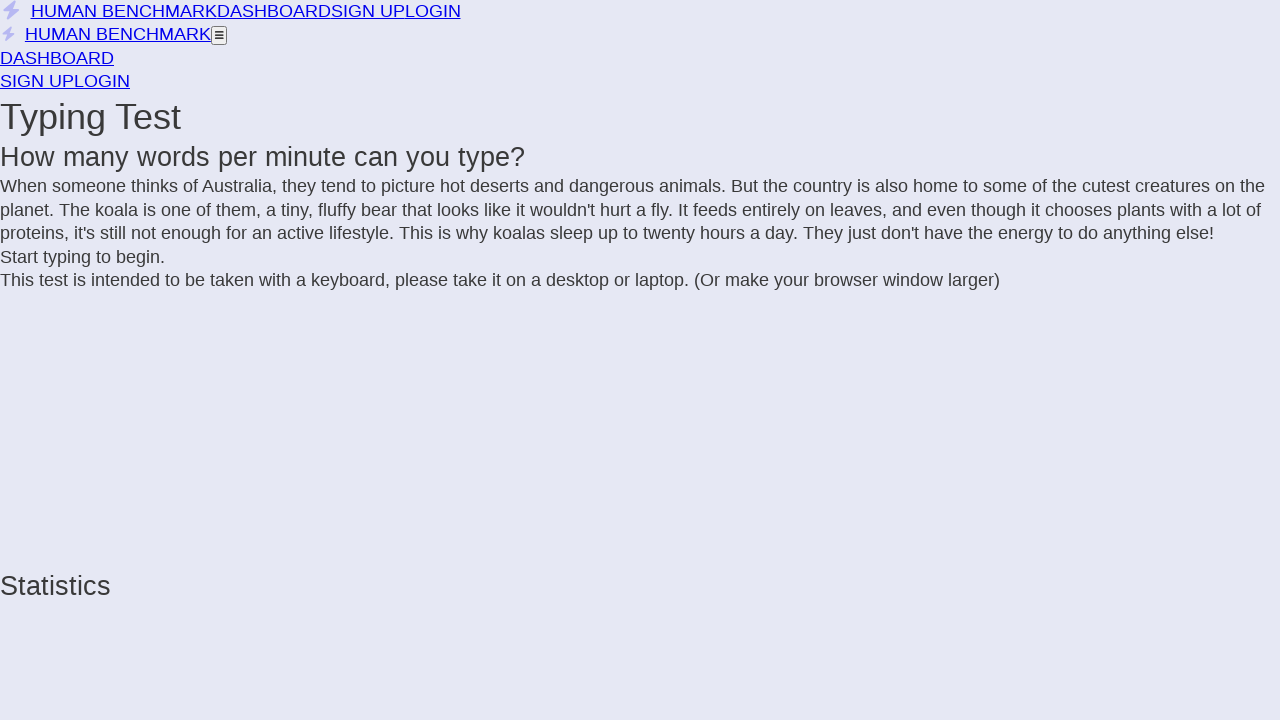

Extracted all character spans from the test
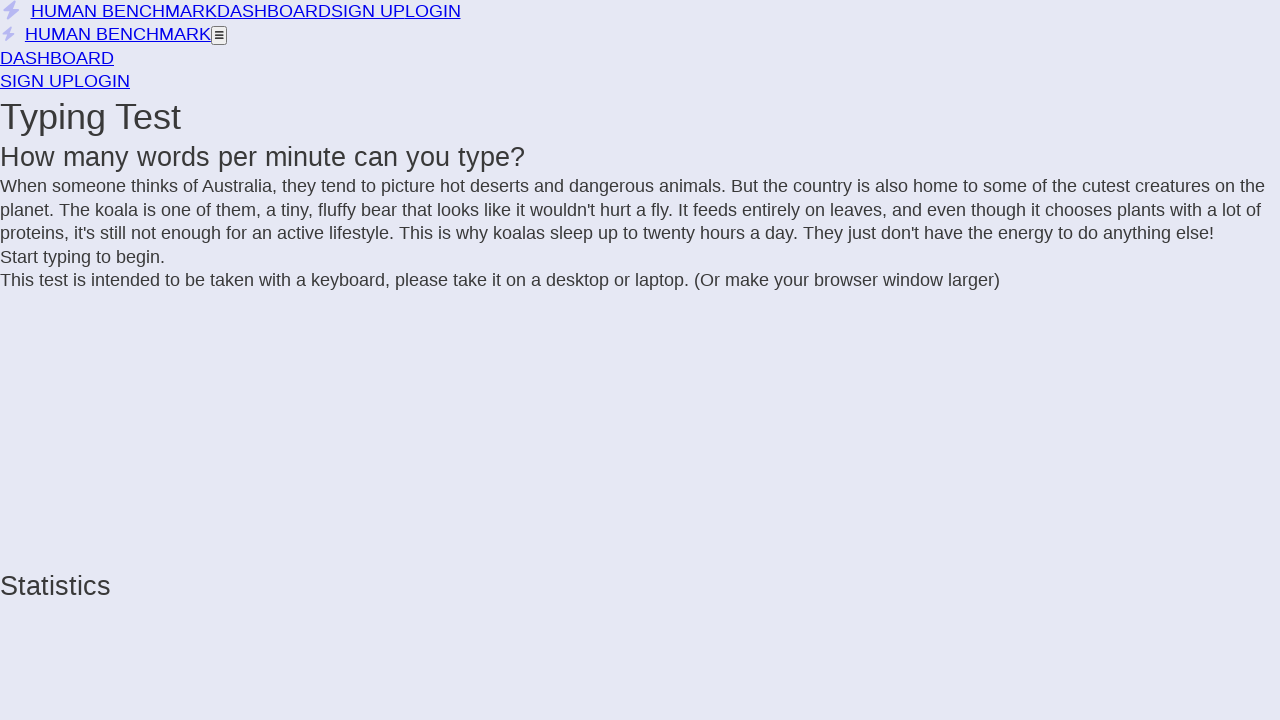

Built text string to type with 489 characters (with y/z swaps applied)
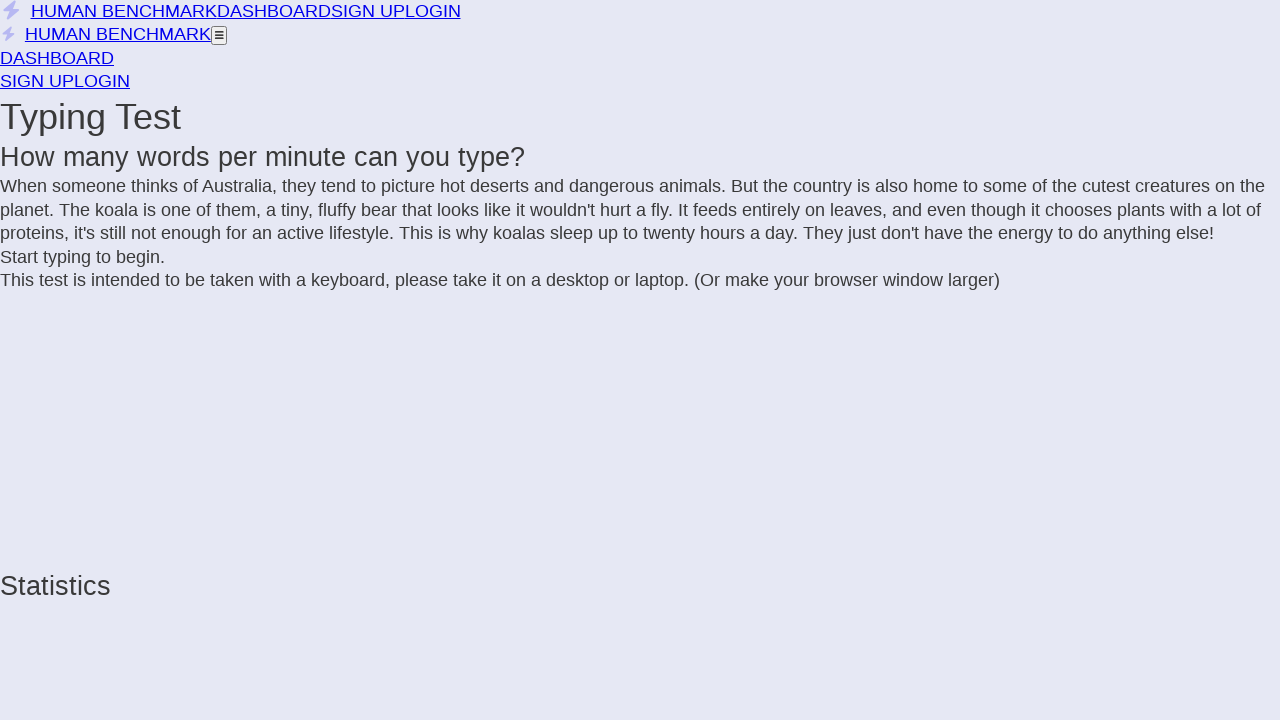

Typed all characters into the typing test
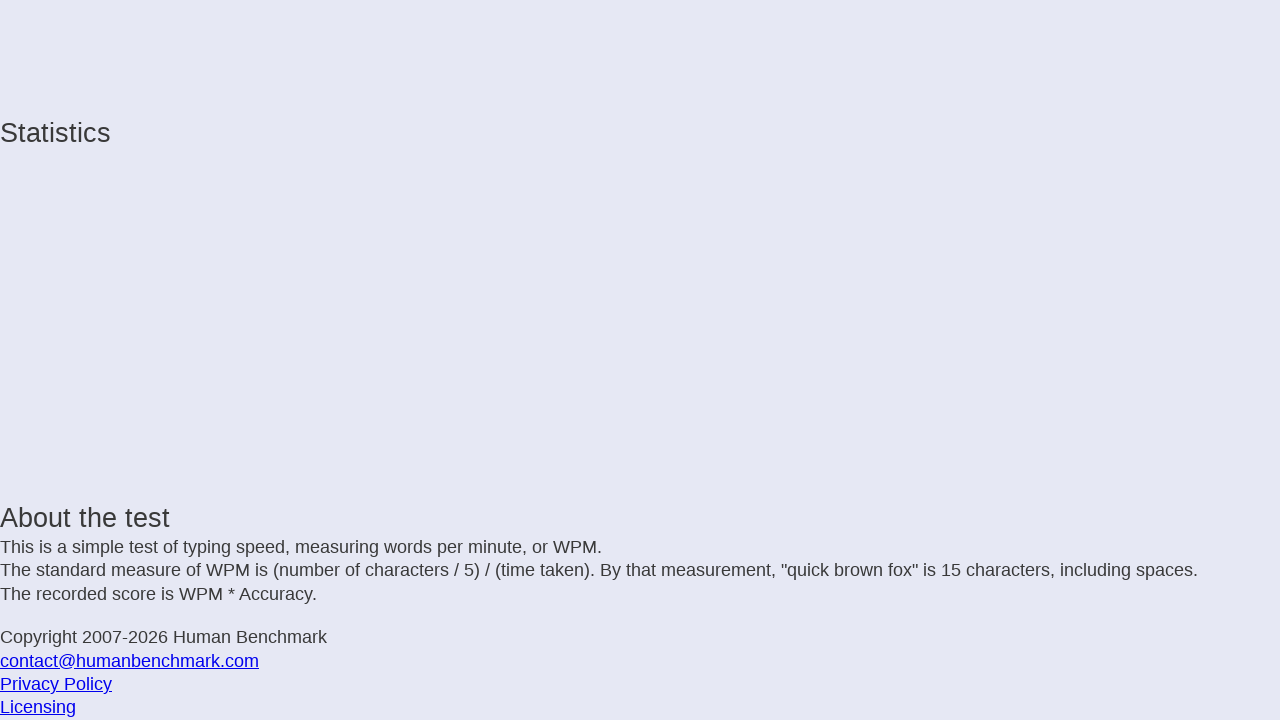

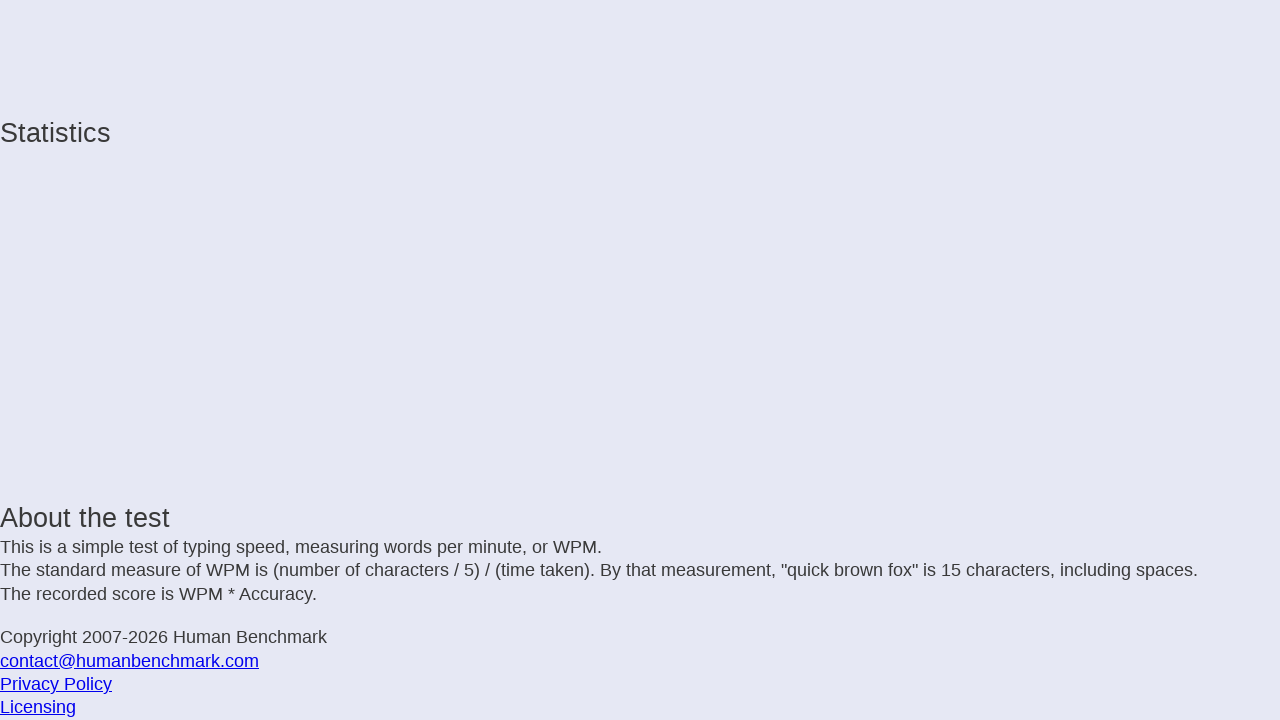